Navigates to Flipkart homepage and verifies the page title loads correctly

Starting URL: http://www.flipkart.com

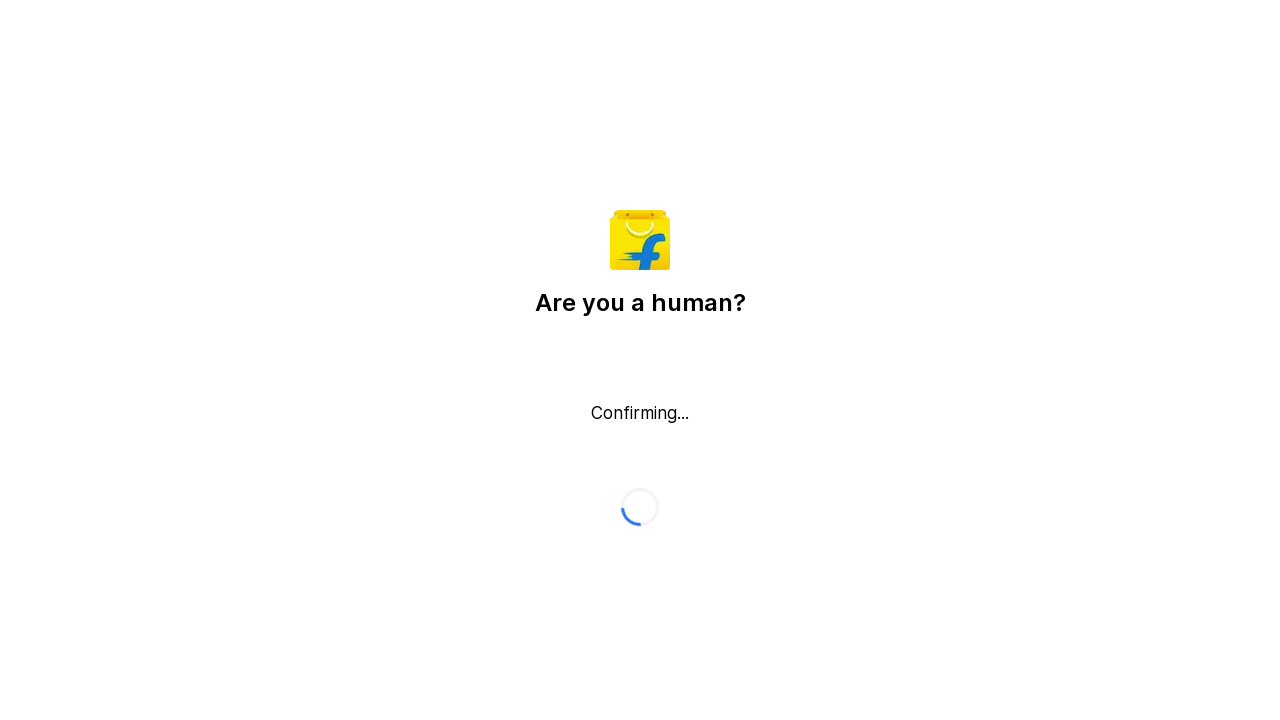

Navigated to Flipkart homepage
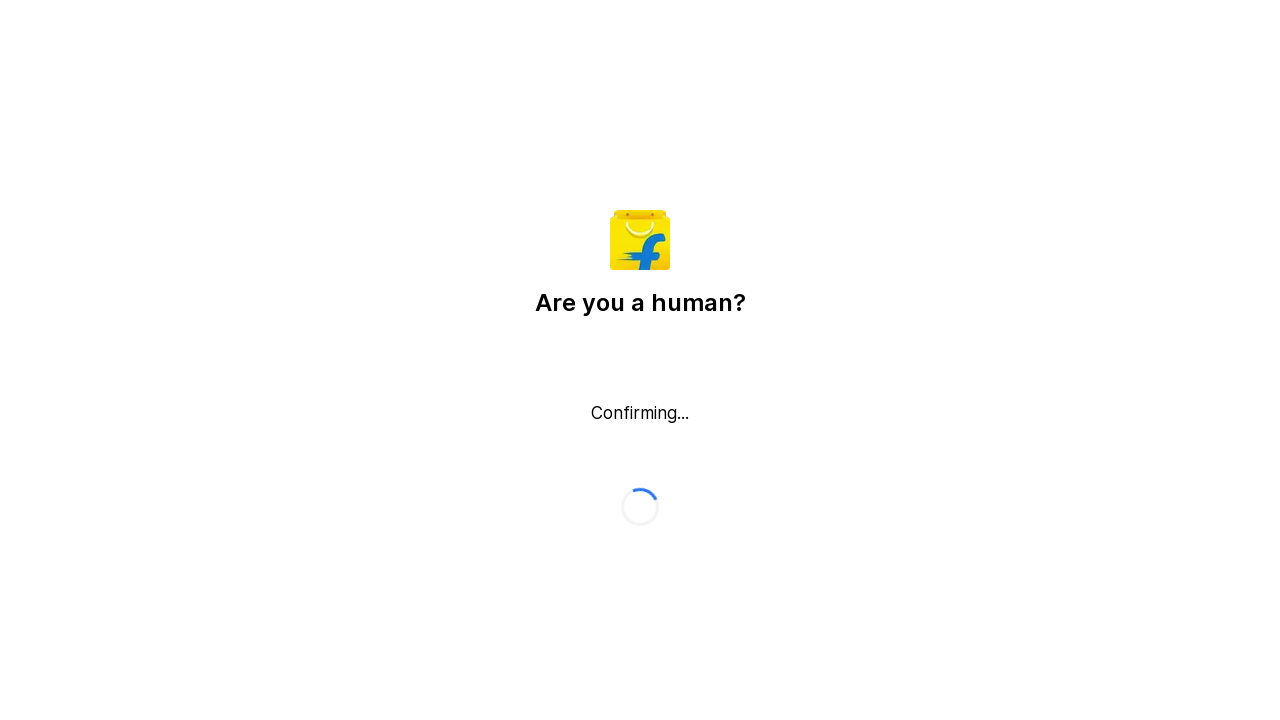

Retrieved page title: Flipkart reCAPTCHA
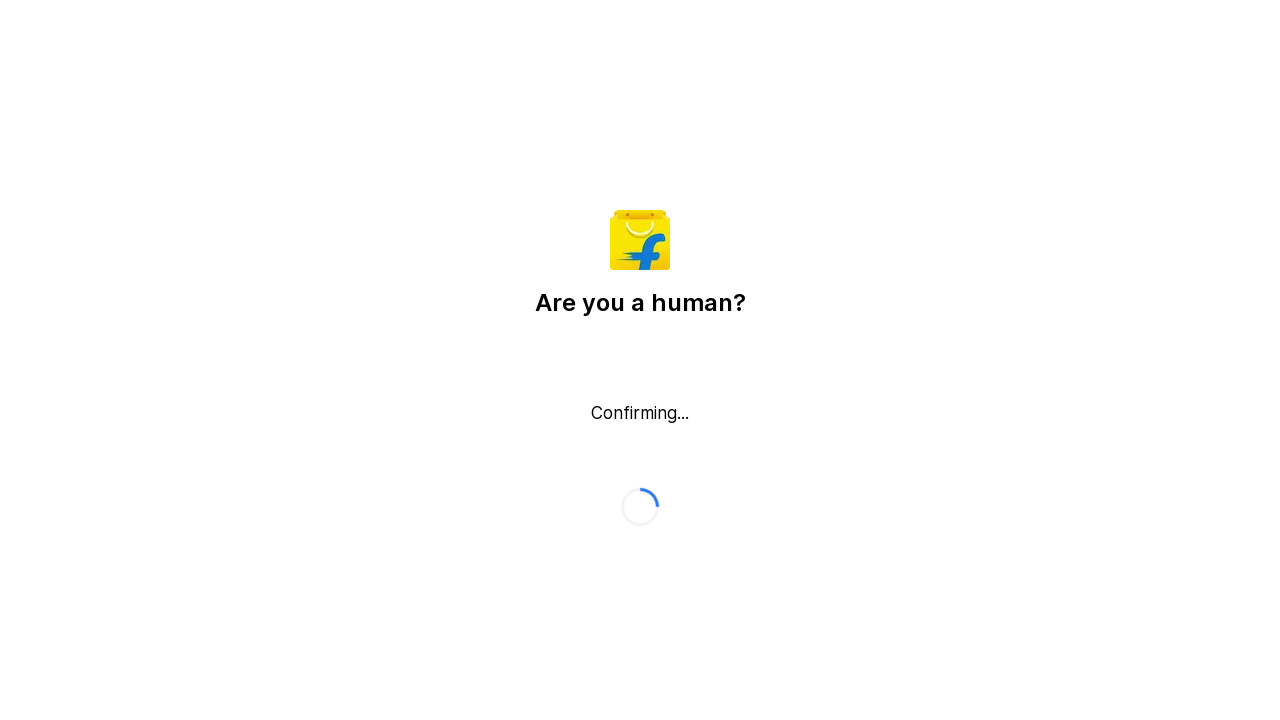

Printed page title to console
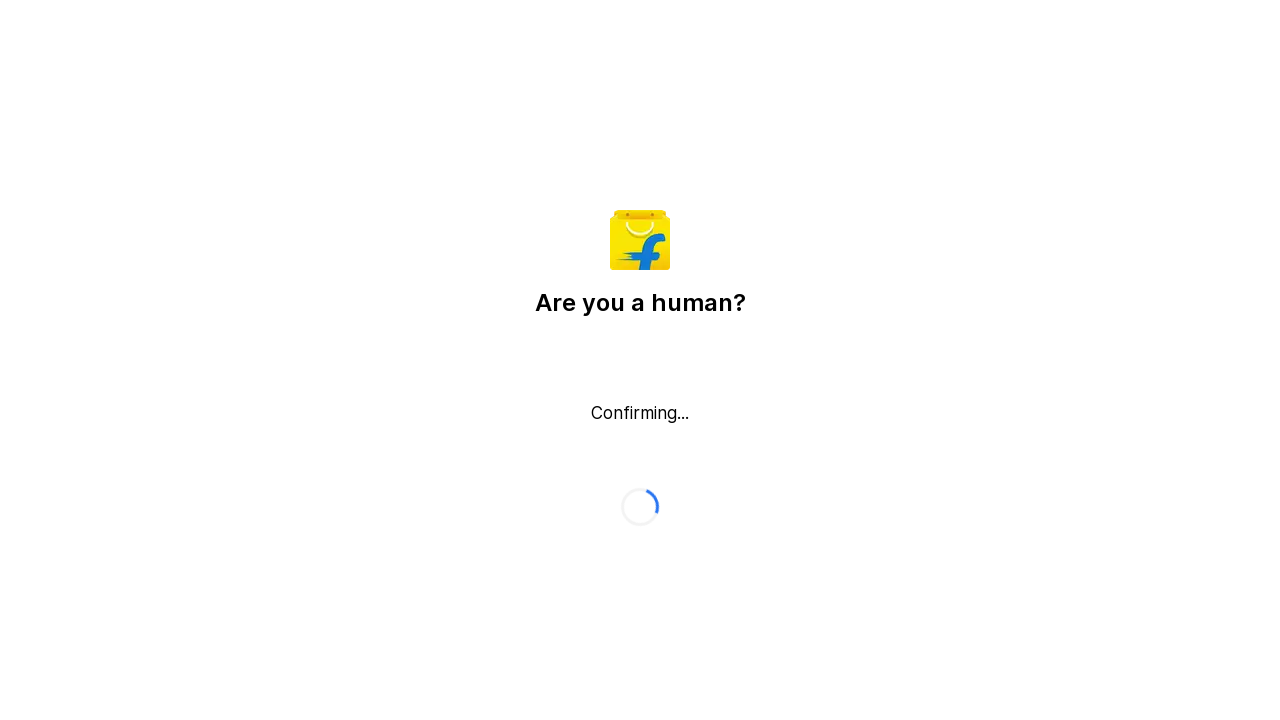

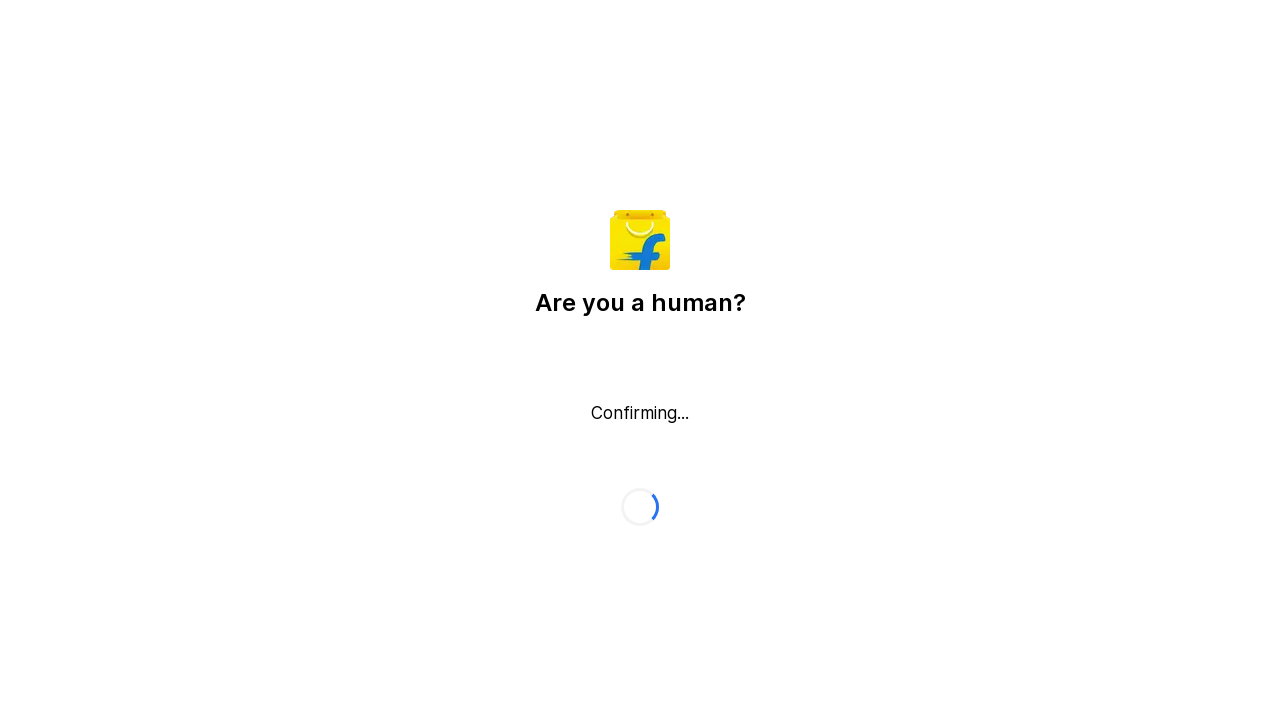